Verifies the categories panel displays CATEGORIES, Phones, Laptops, and Monitors links

Starting URL: https://www.demoblaze.com/

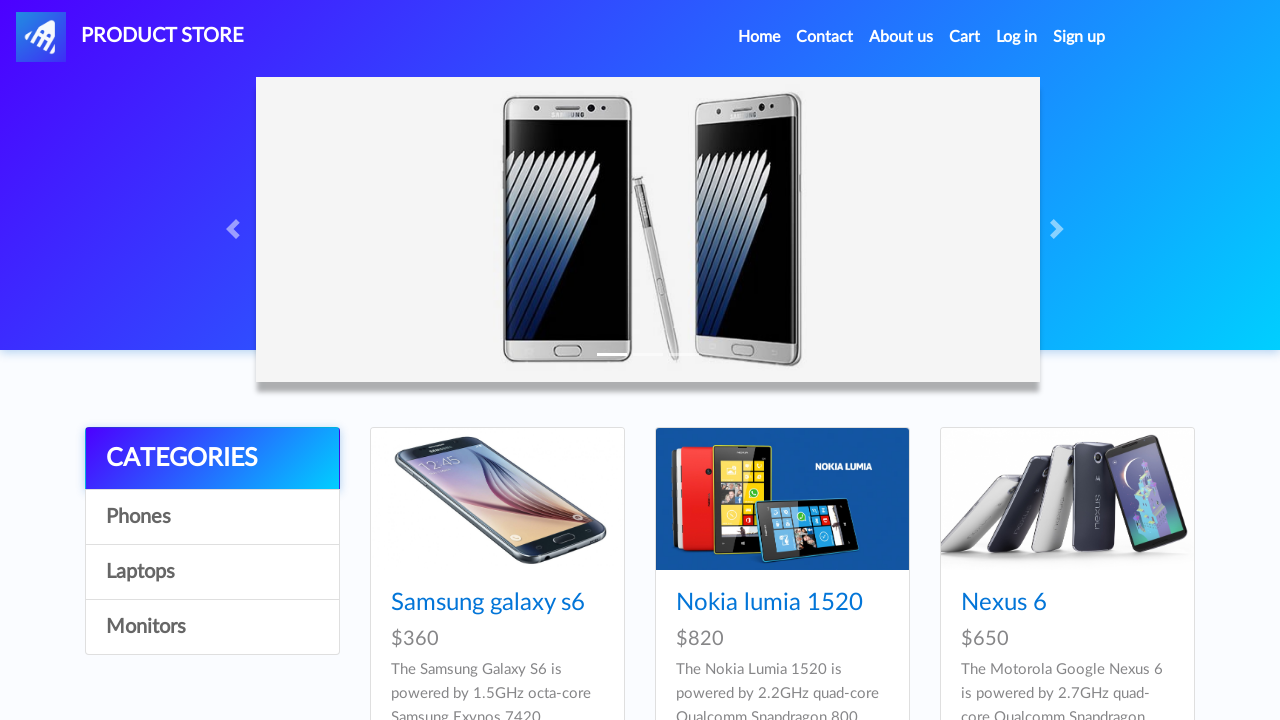

CATEGORIES link is displayed in the categories panel
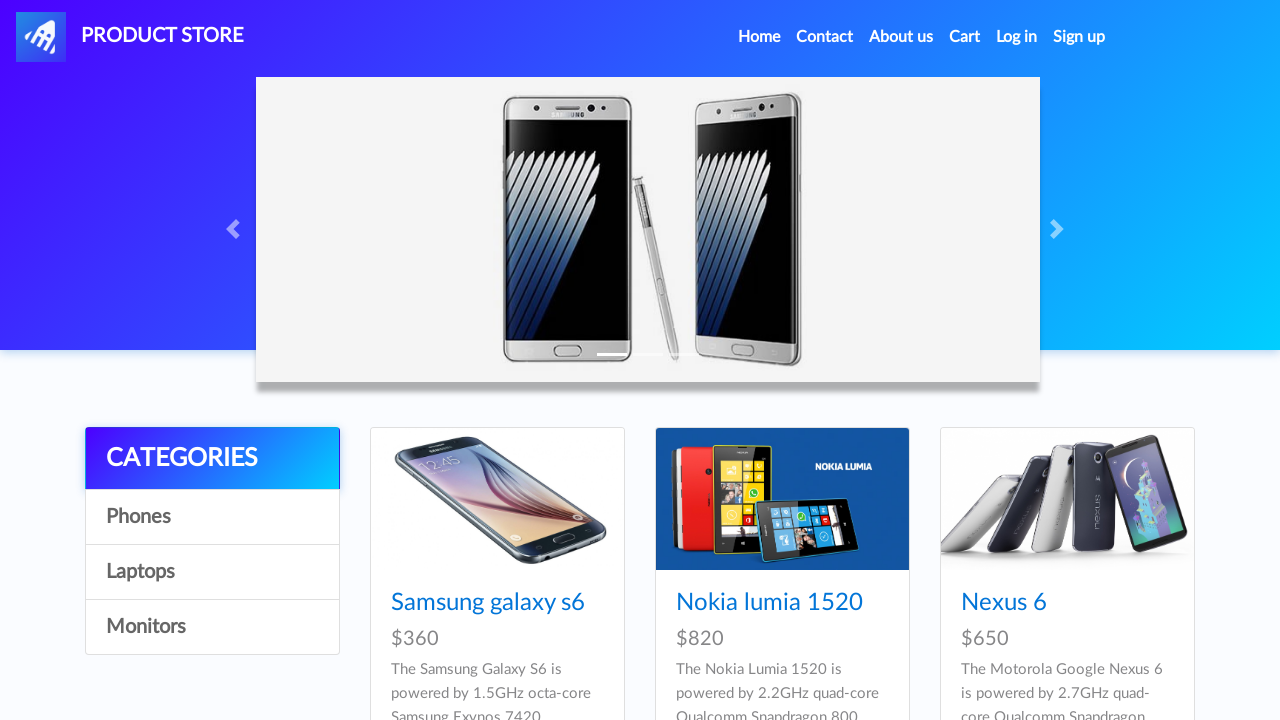

Phones link is displayed in the categories panel
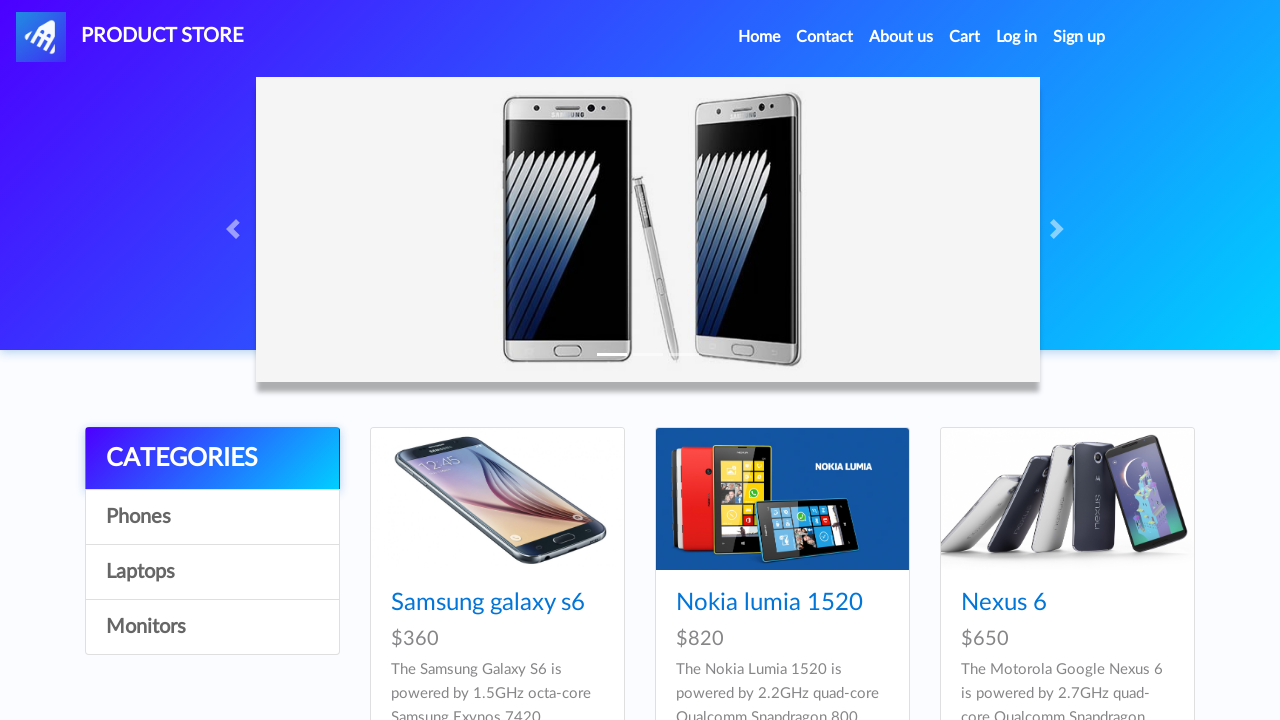

Laptops link is displayed in the categories panel
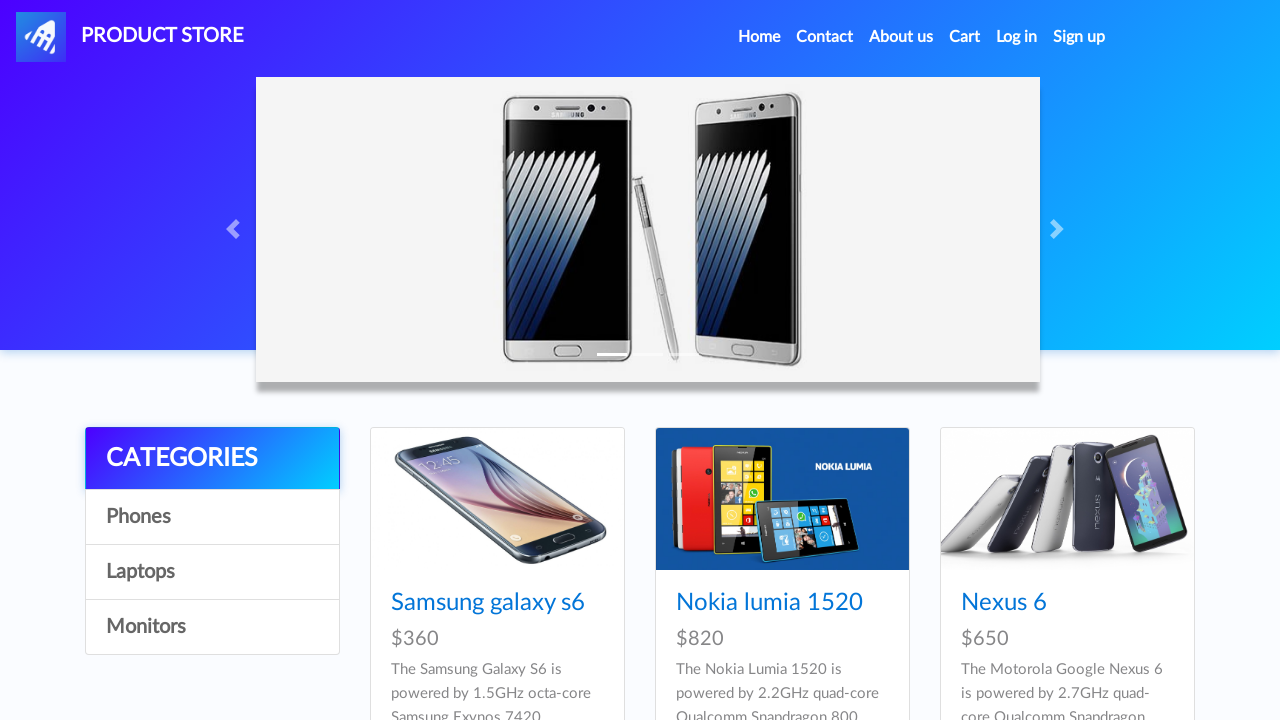

Monitors link is displayed in the categories panel
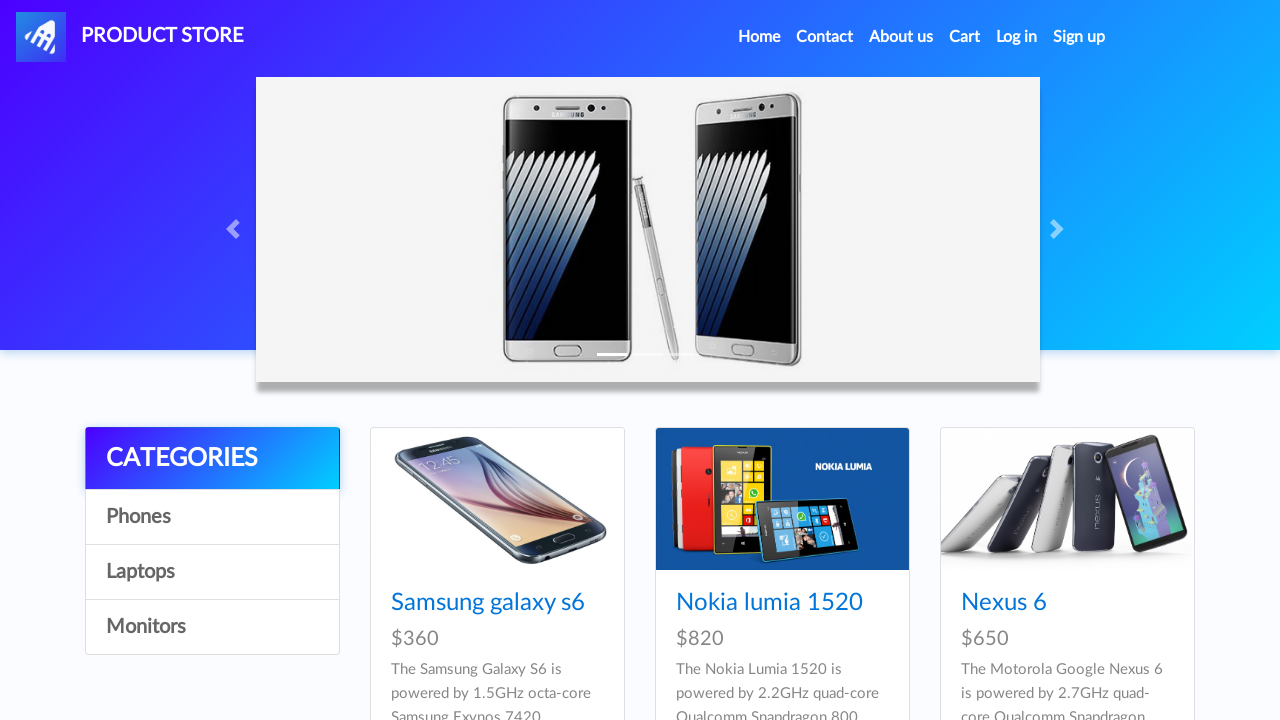

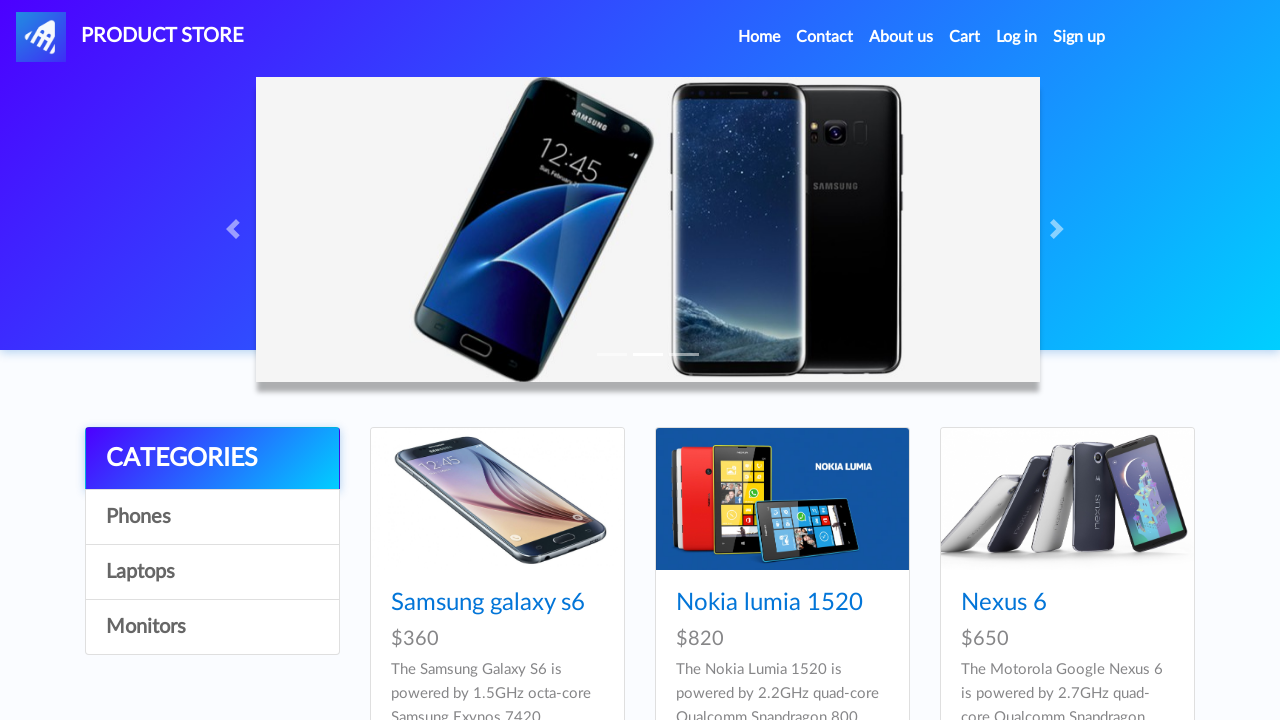